Tests the search functionality on ek.ua website by entering a search query and verifying that search results are displayed

Starting URL: https://ek.ua/ua/

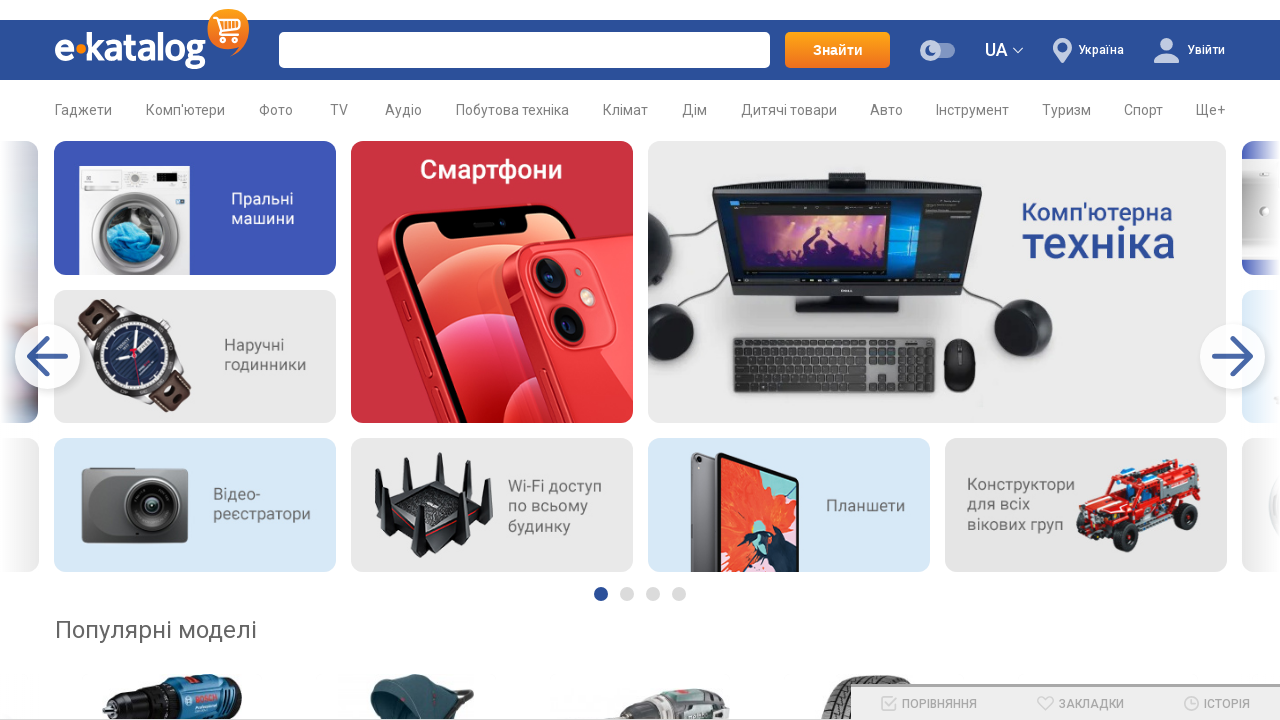

Filled search box with 'macbook' on #ek-search
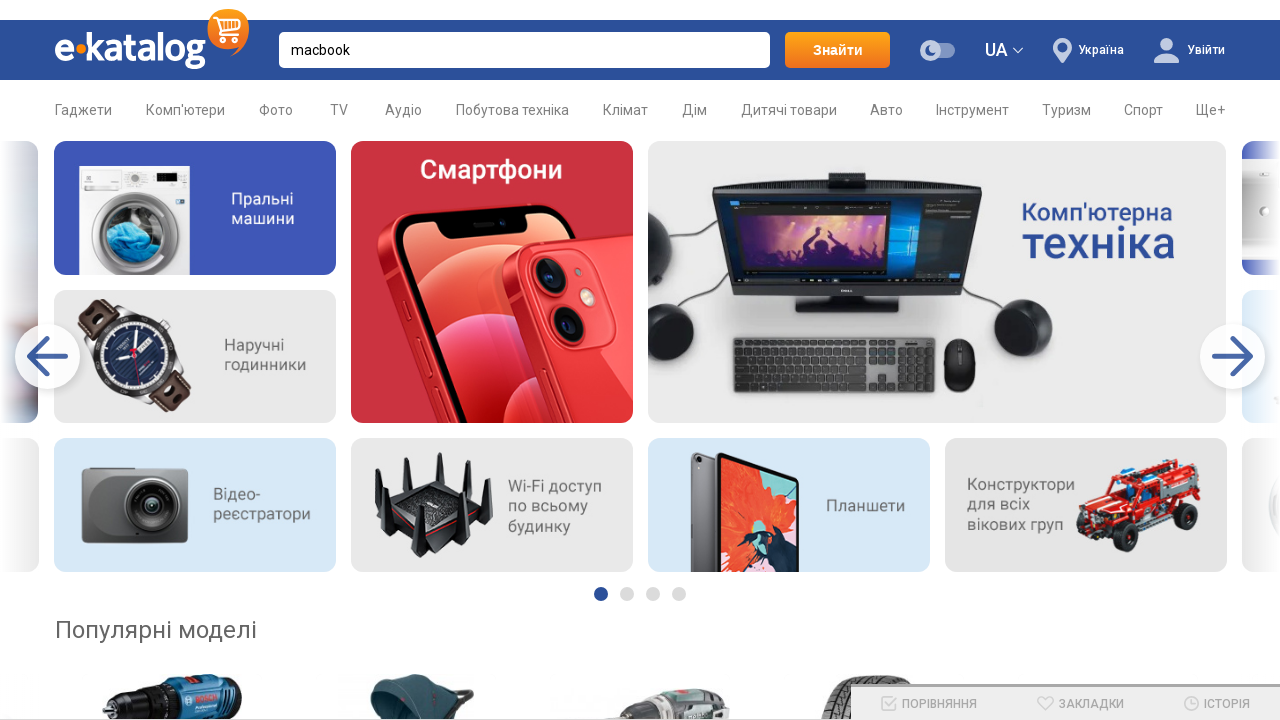

Pressed Enter to submit search query on #ek-search
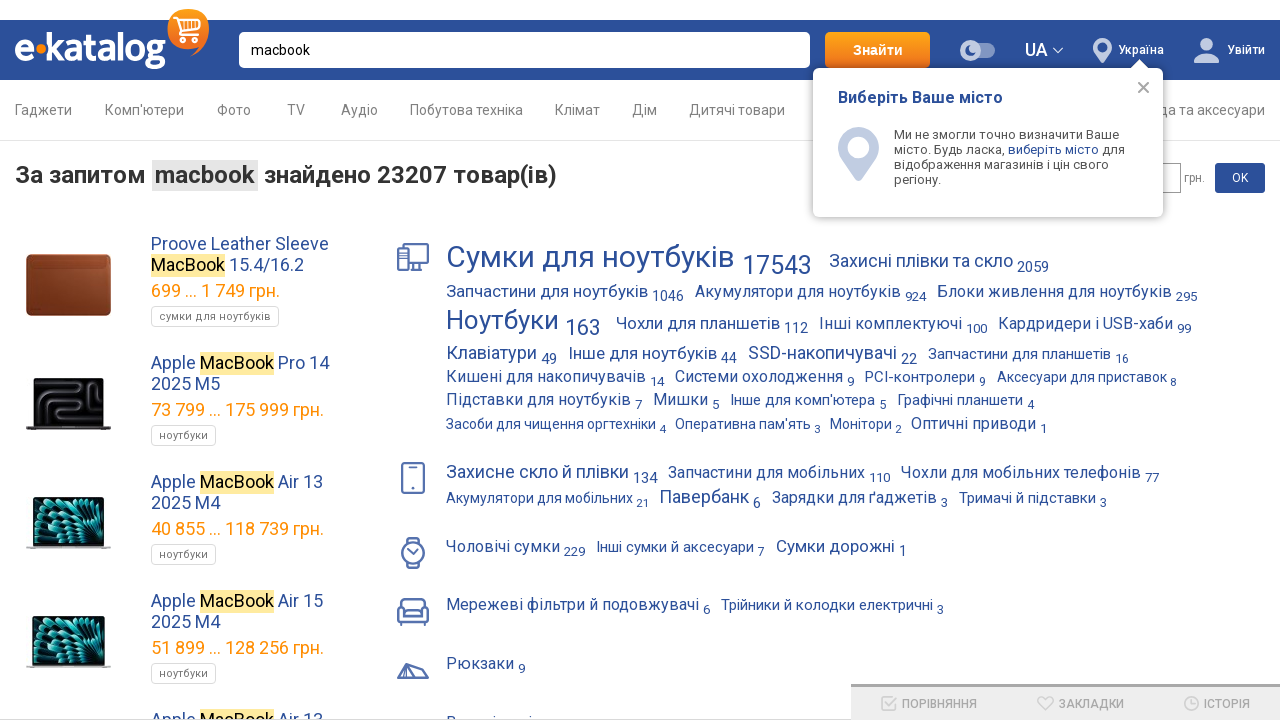

Search results loaded and search title element appeared
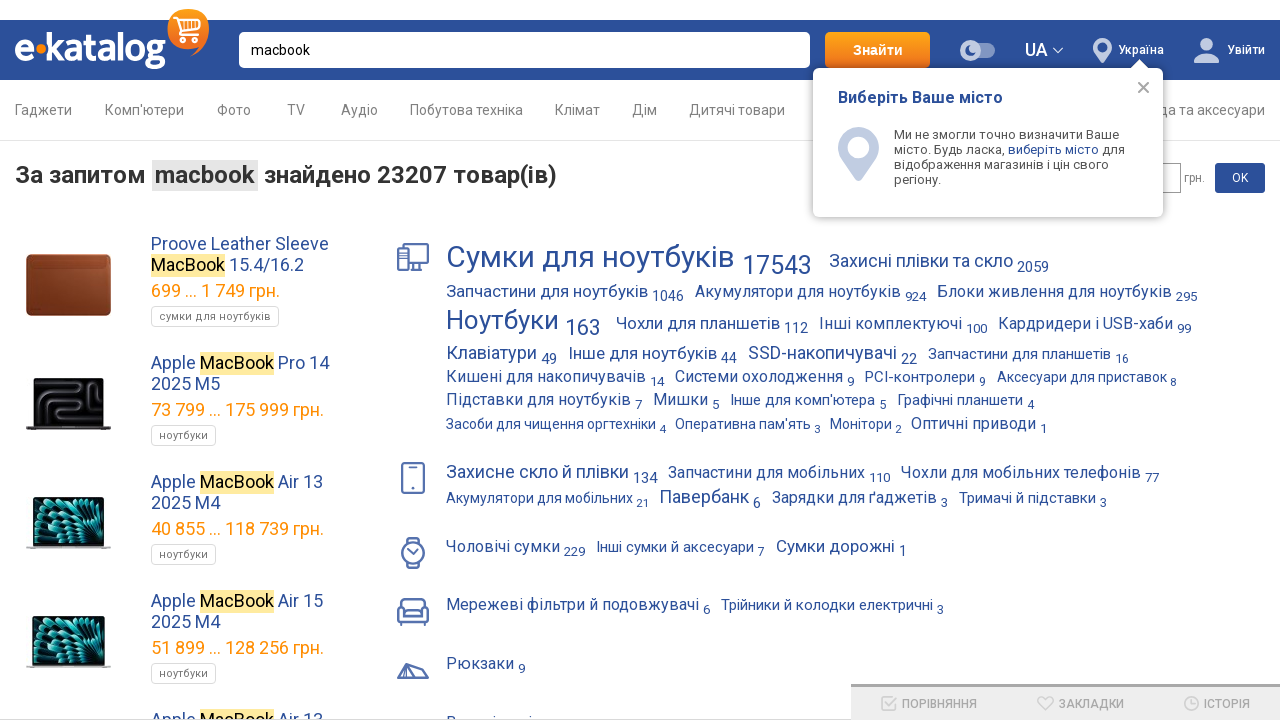

Retrieved search title text content
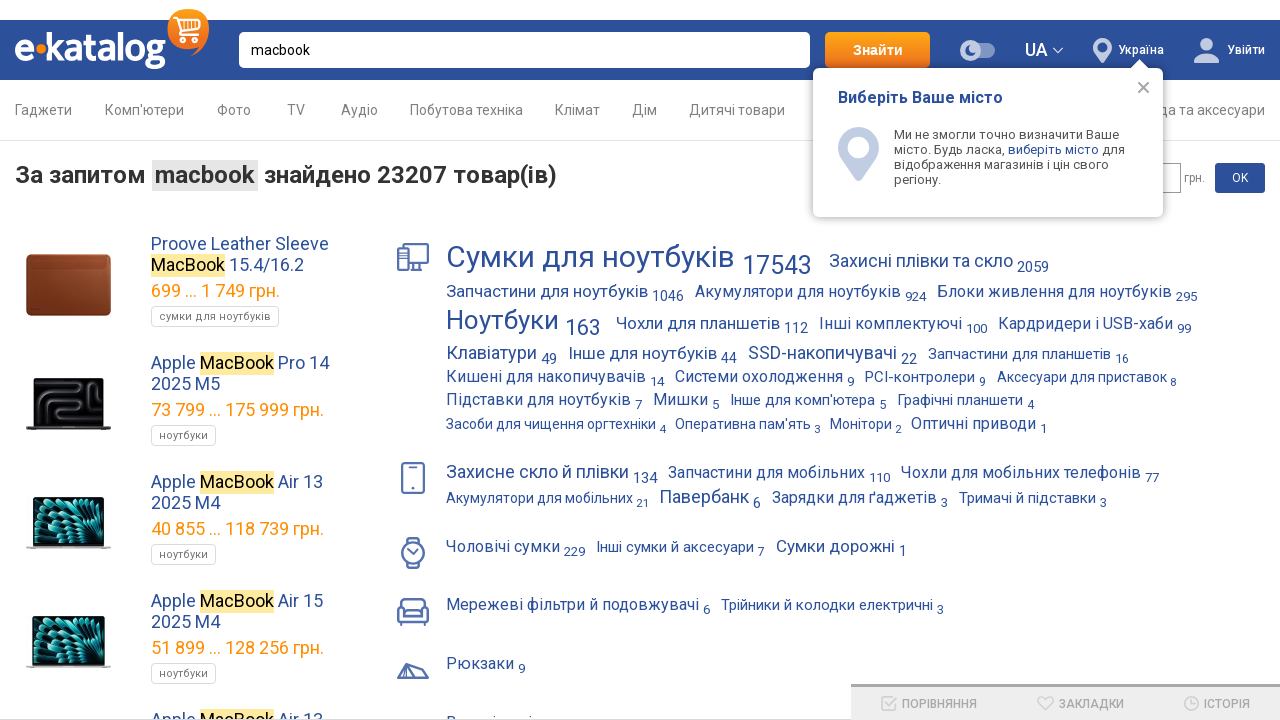

Verified that search title contains 'macbook'
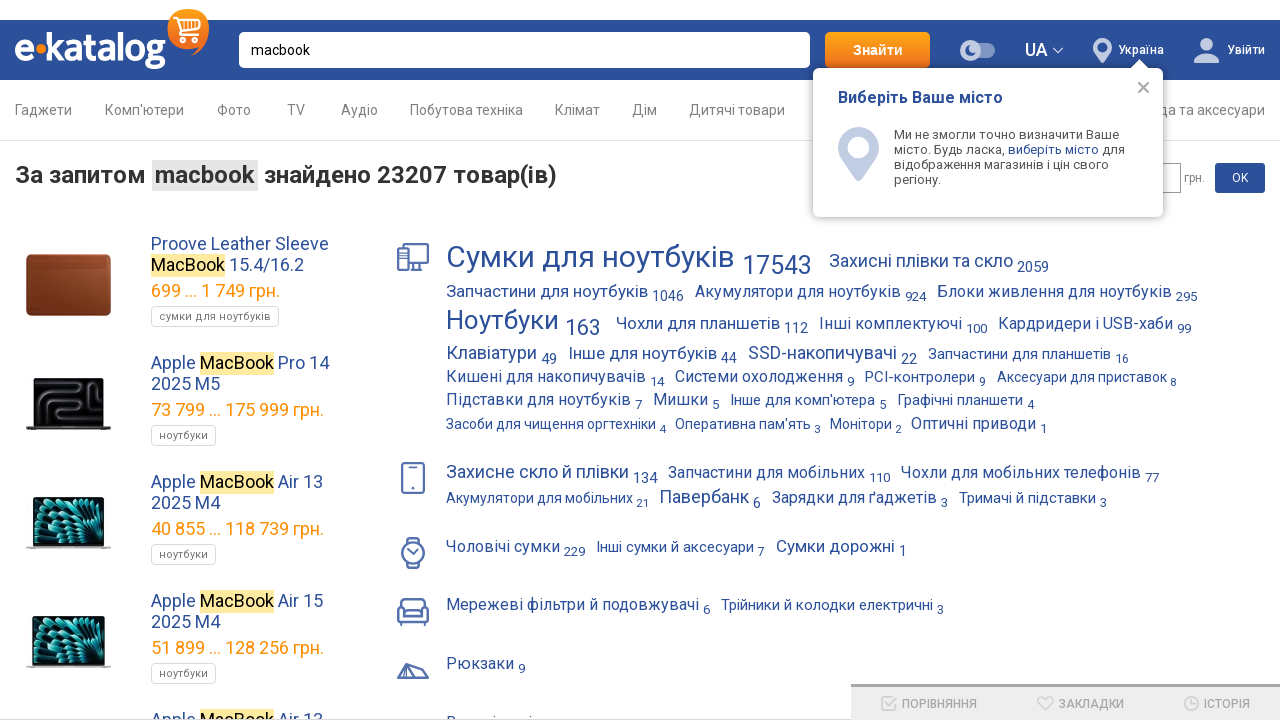

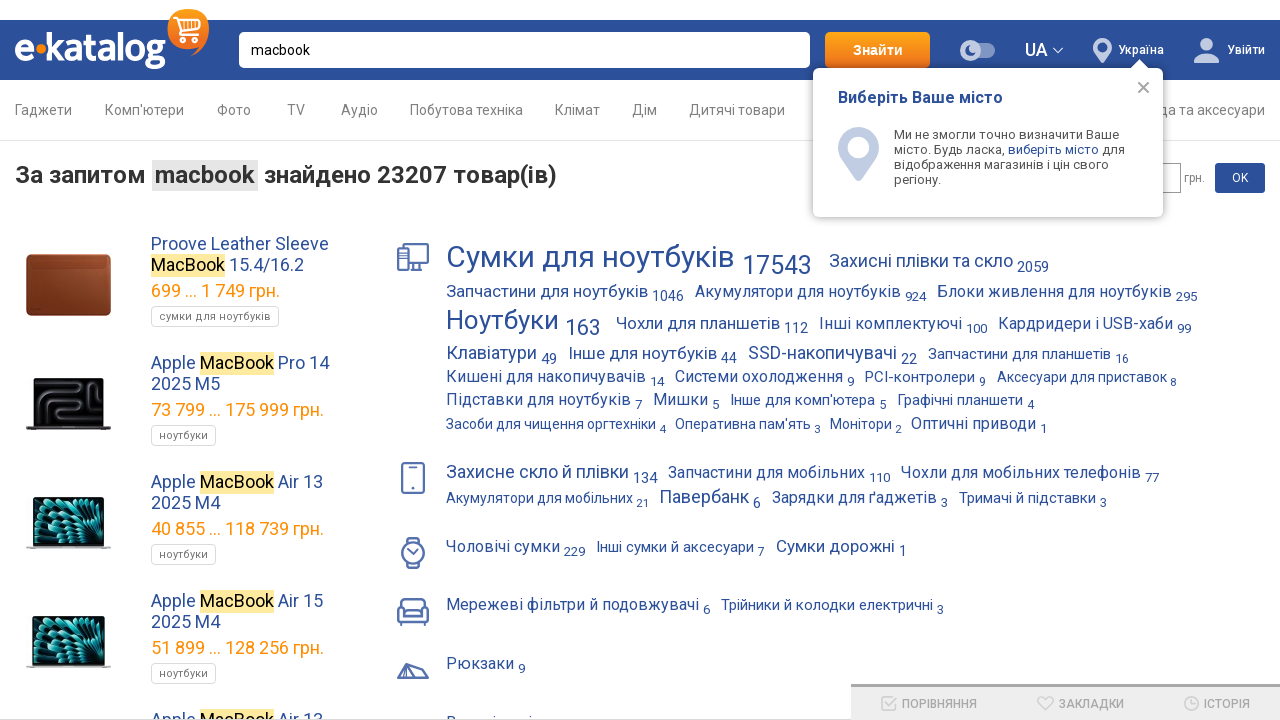